Navigates to ZopSmart homepage, opens careers page in a new tab, and verifies both pages load successfully

Starting URL: https://zopsmart.com

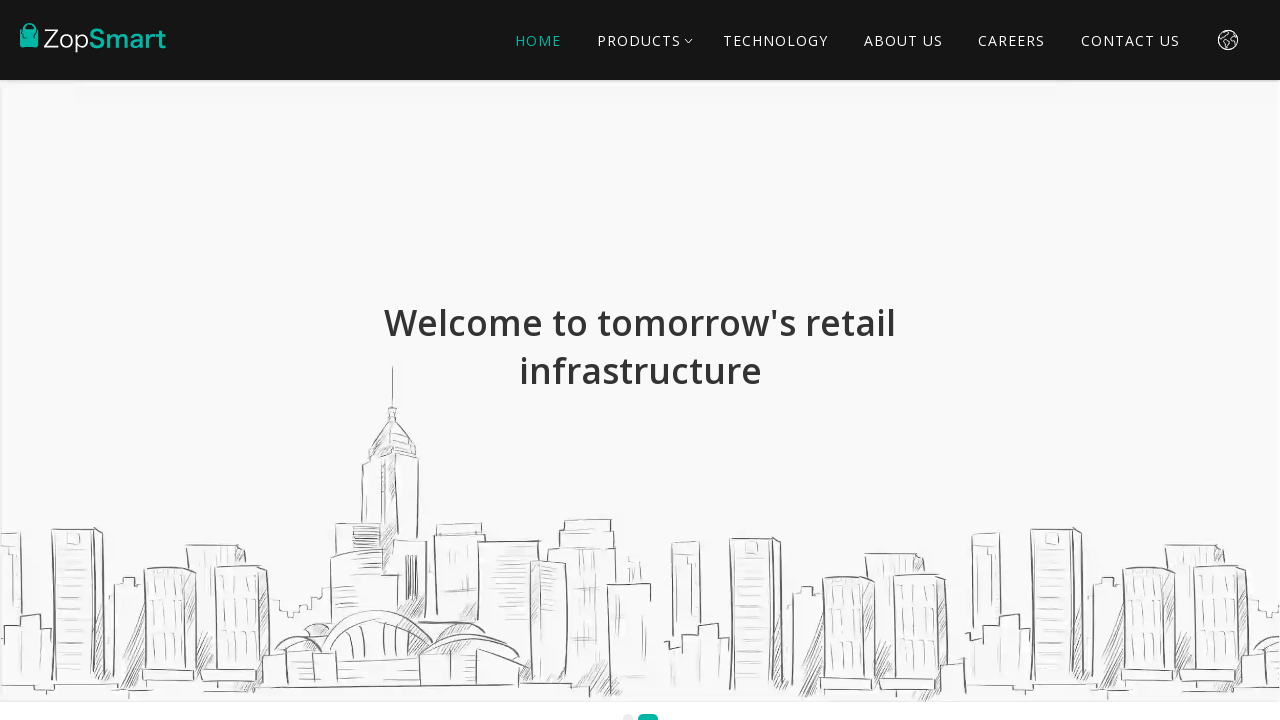

Retrieved main page title from ZopSmart homepage
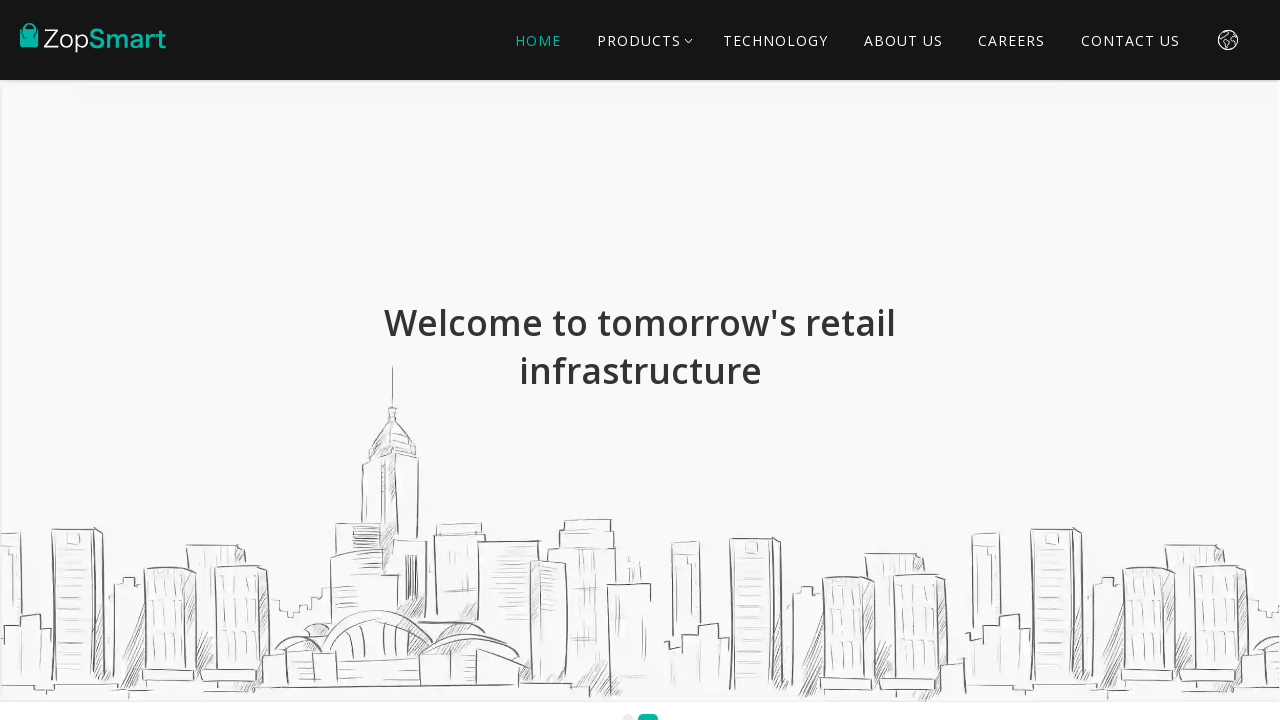

Opened new tab
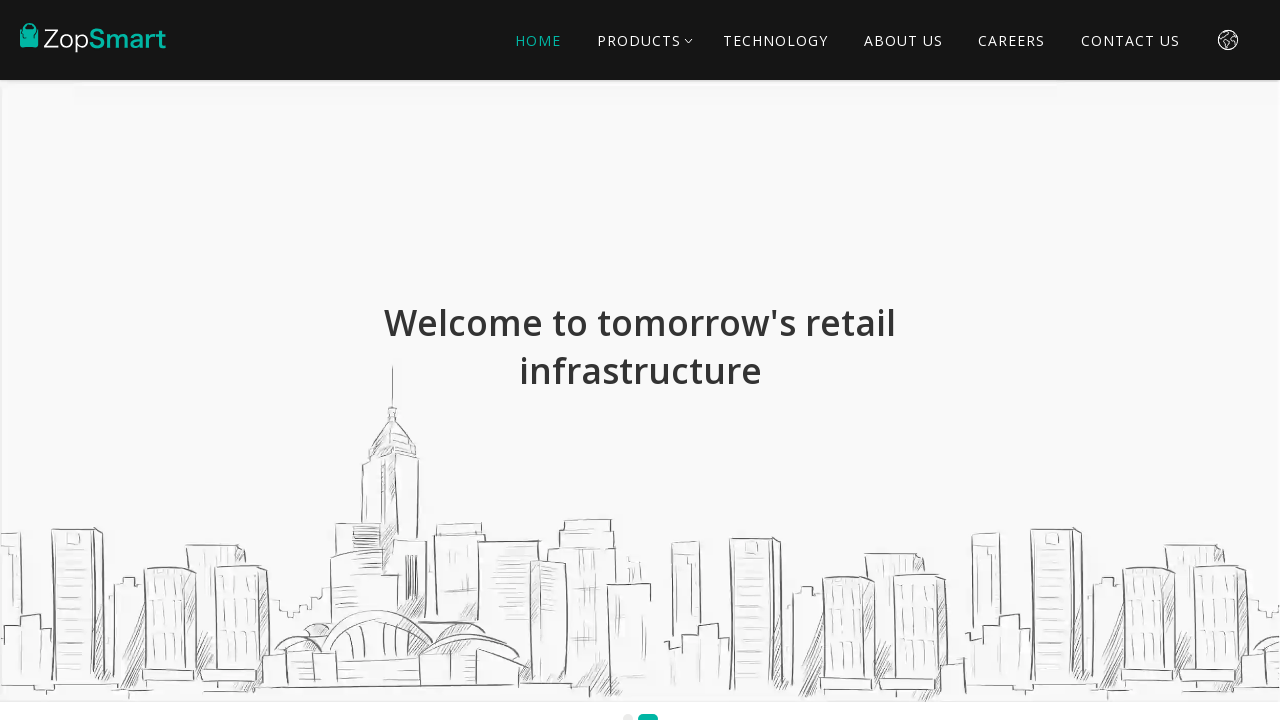

Navigated to ZopSmart careers page in new tab
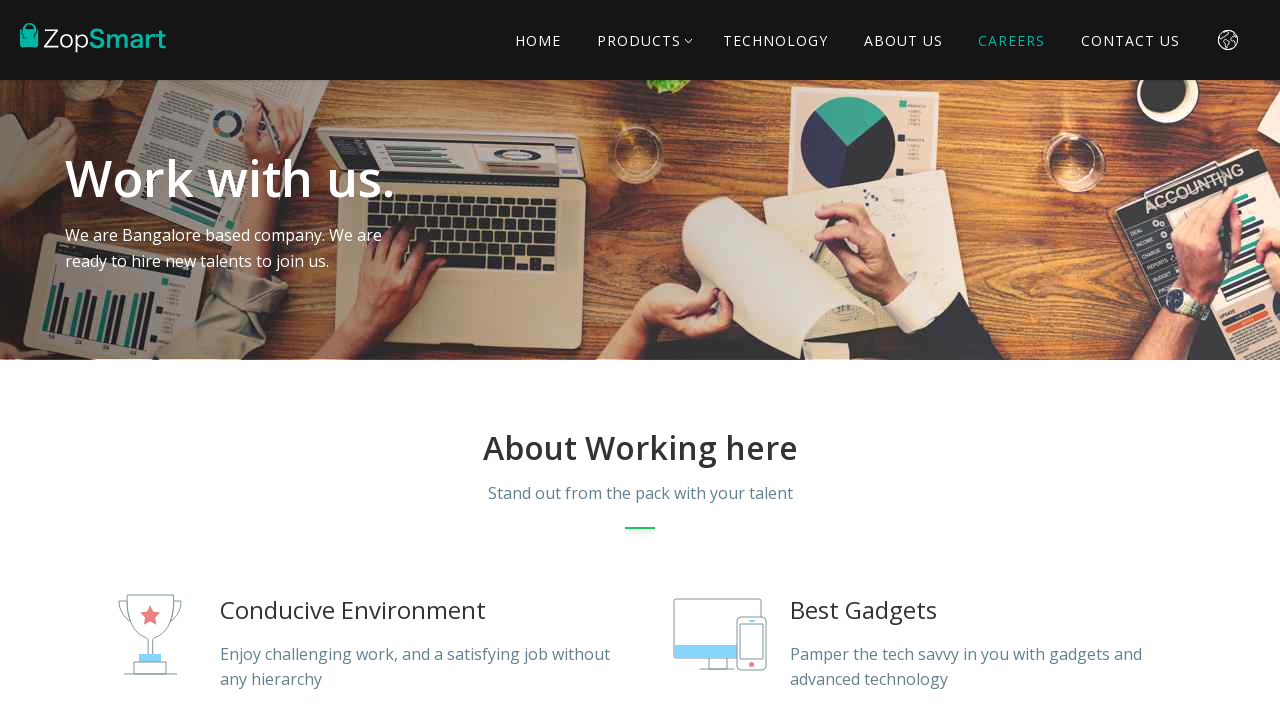

Retrieved careers page title for verification
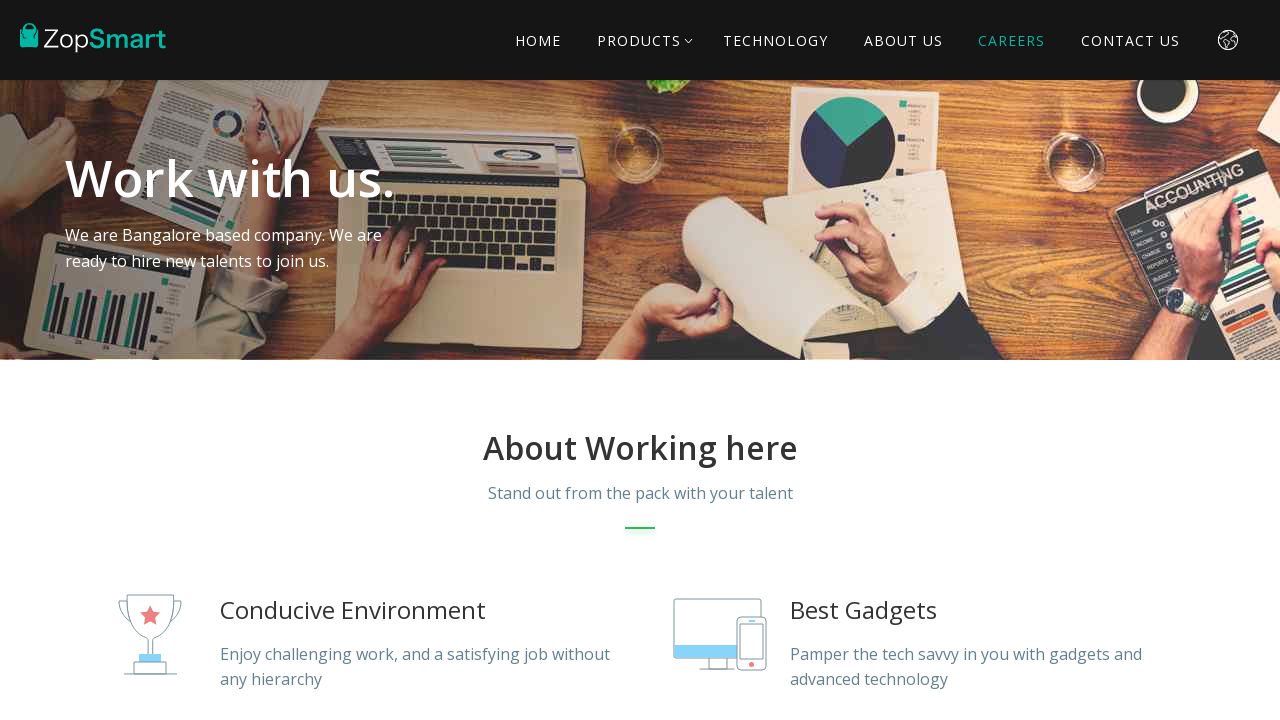

Closed careers page tab
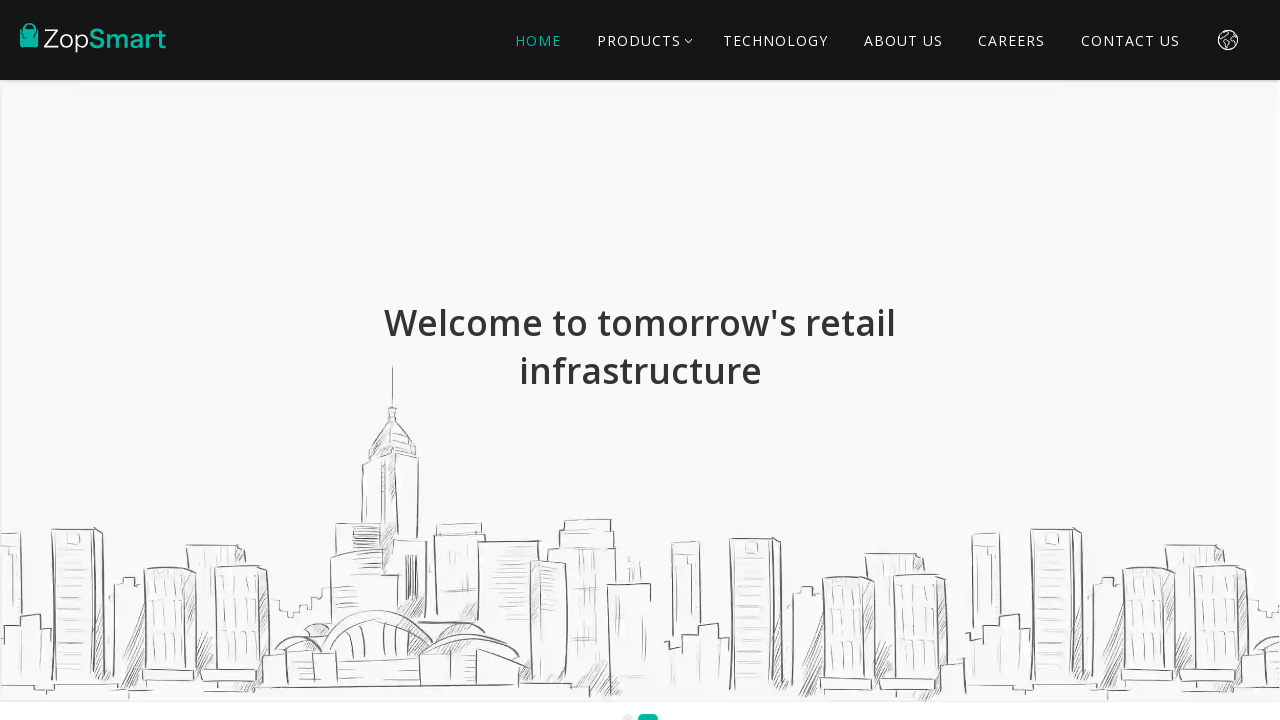

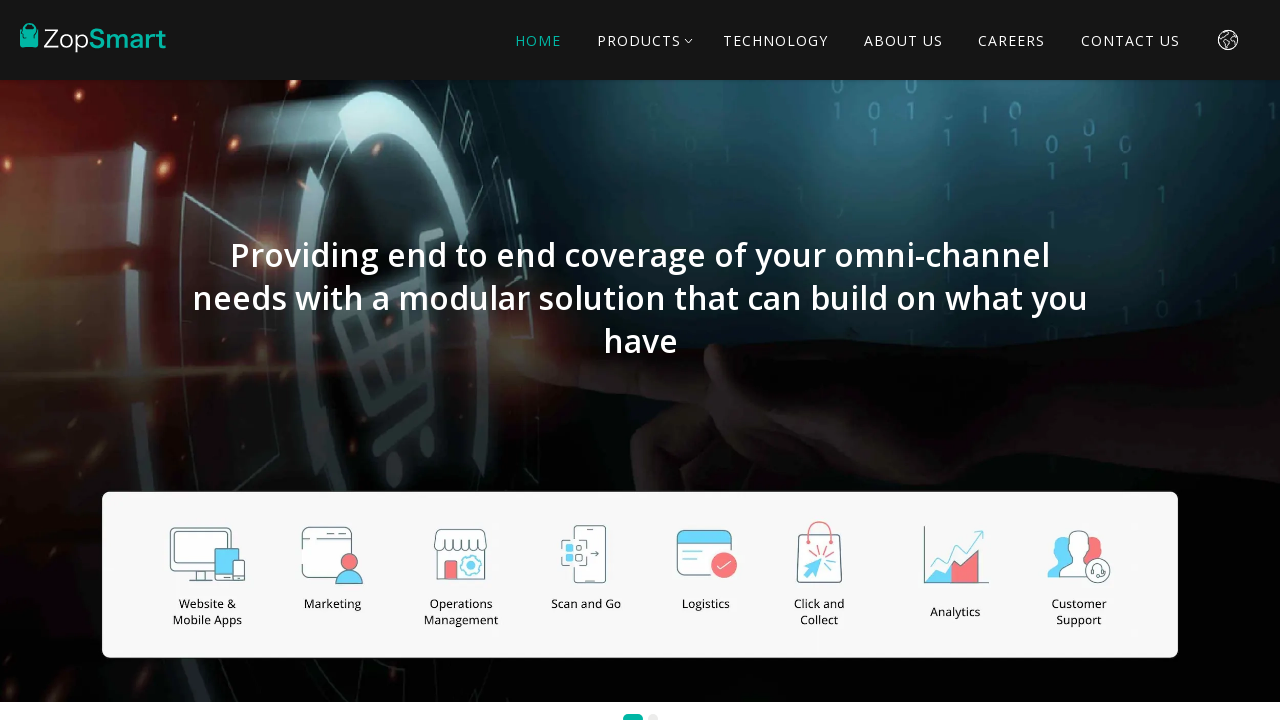